Tests adding a product to cart by clicking the submit button on a product page

Starting URL: https://superareshop.com/collections/bags-and-accessories/products/hayabusa-ryoko-book-bag

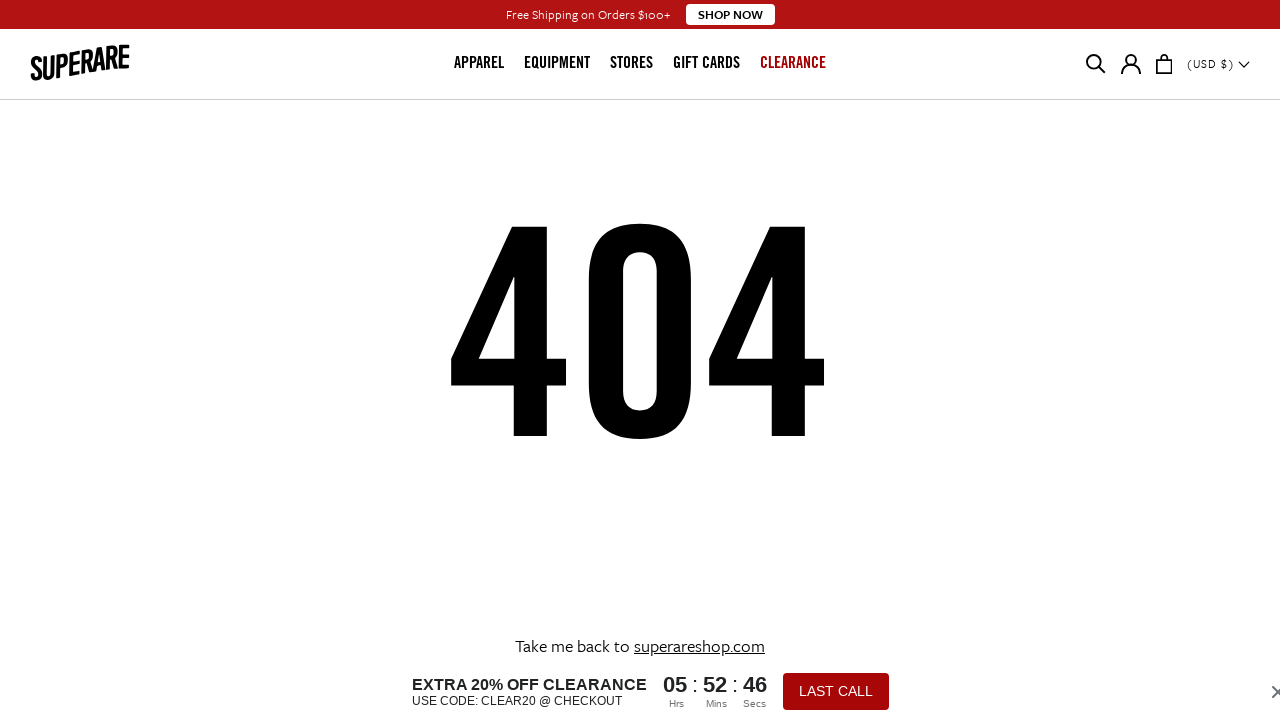

Clicked submit button to add product to cart at (1230, 402) on button[type="submit"]
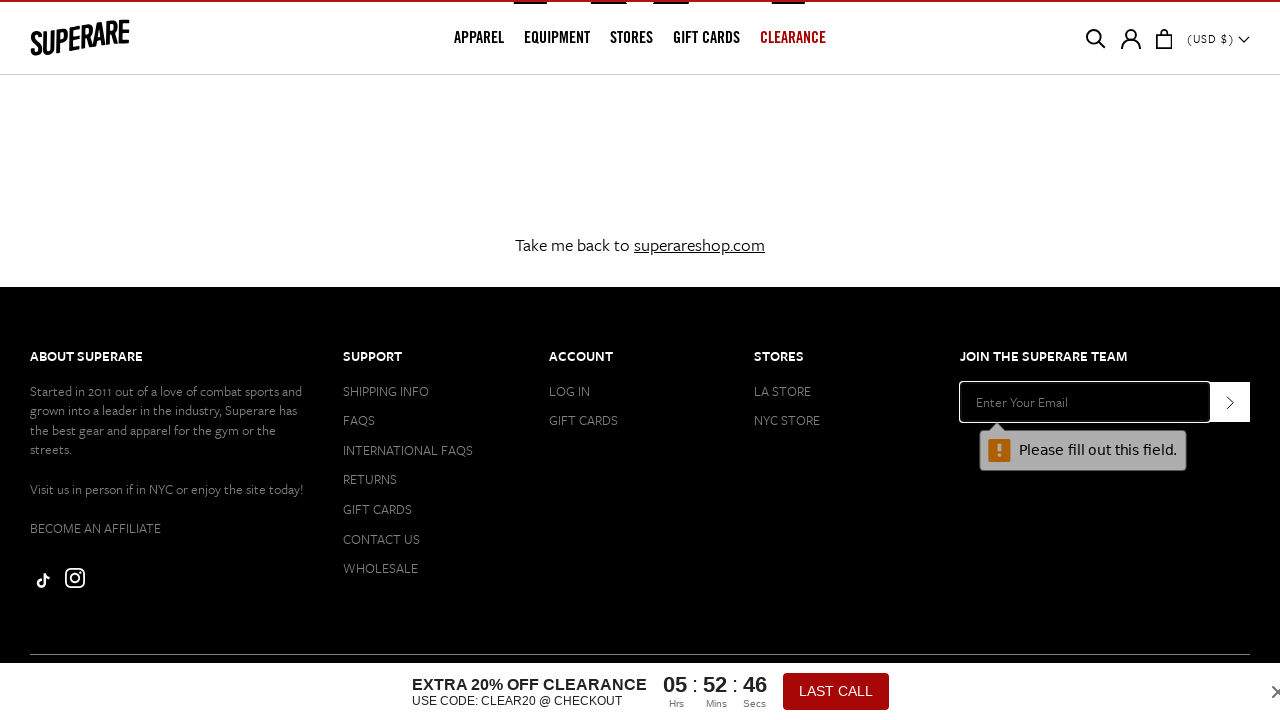

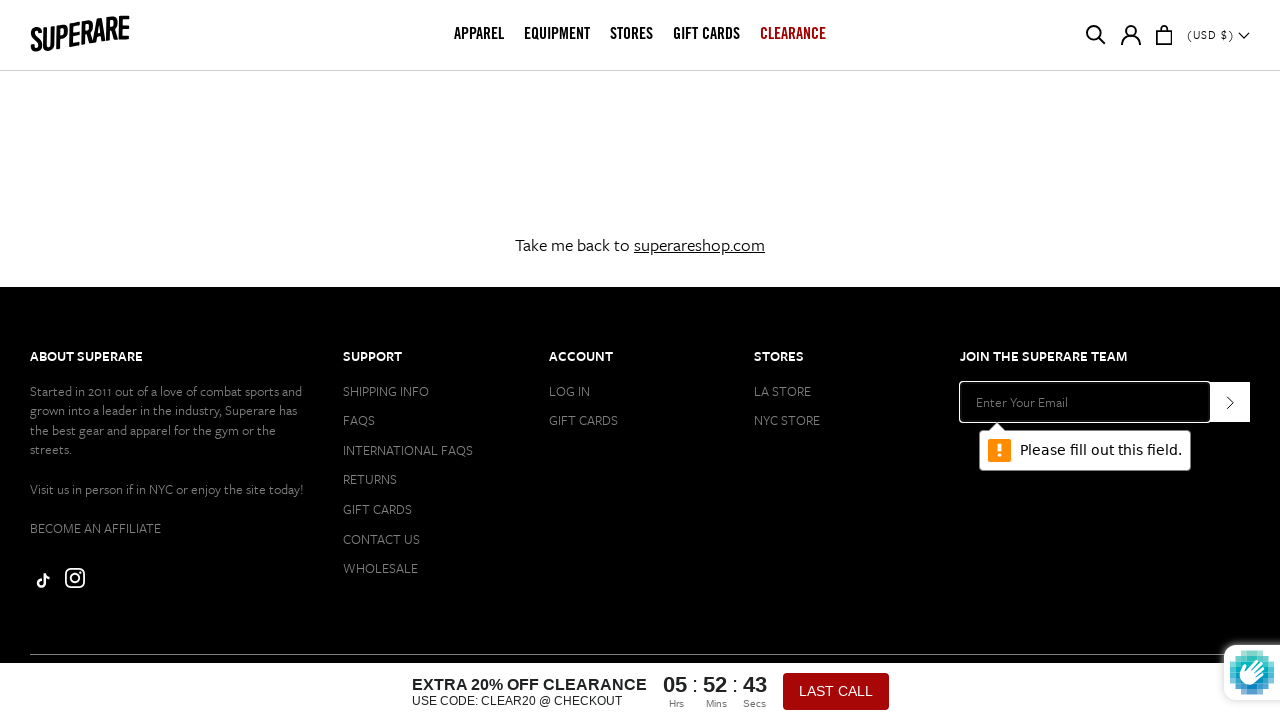